Unittest-based test that searches Python.org for "pycon" and verifies results are found

Starting URL: http://www.python.org

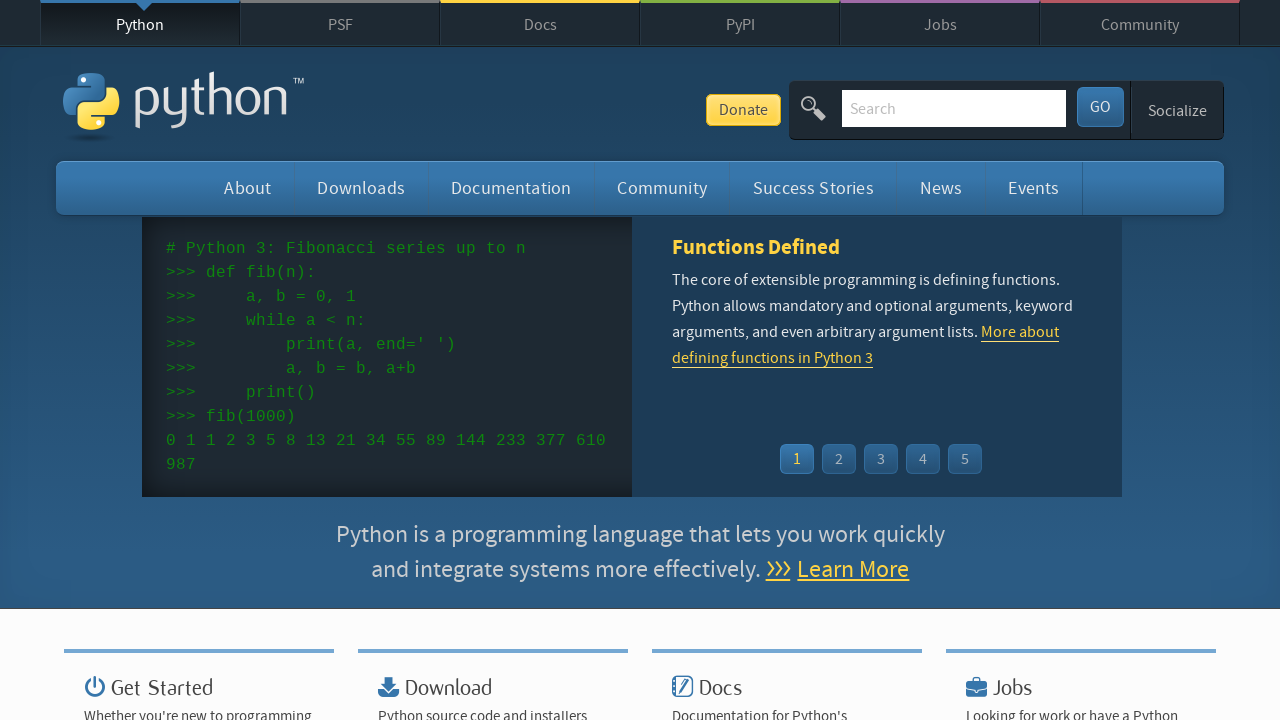

Filled search box with 'pycon' on input[name='q']
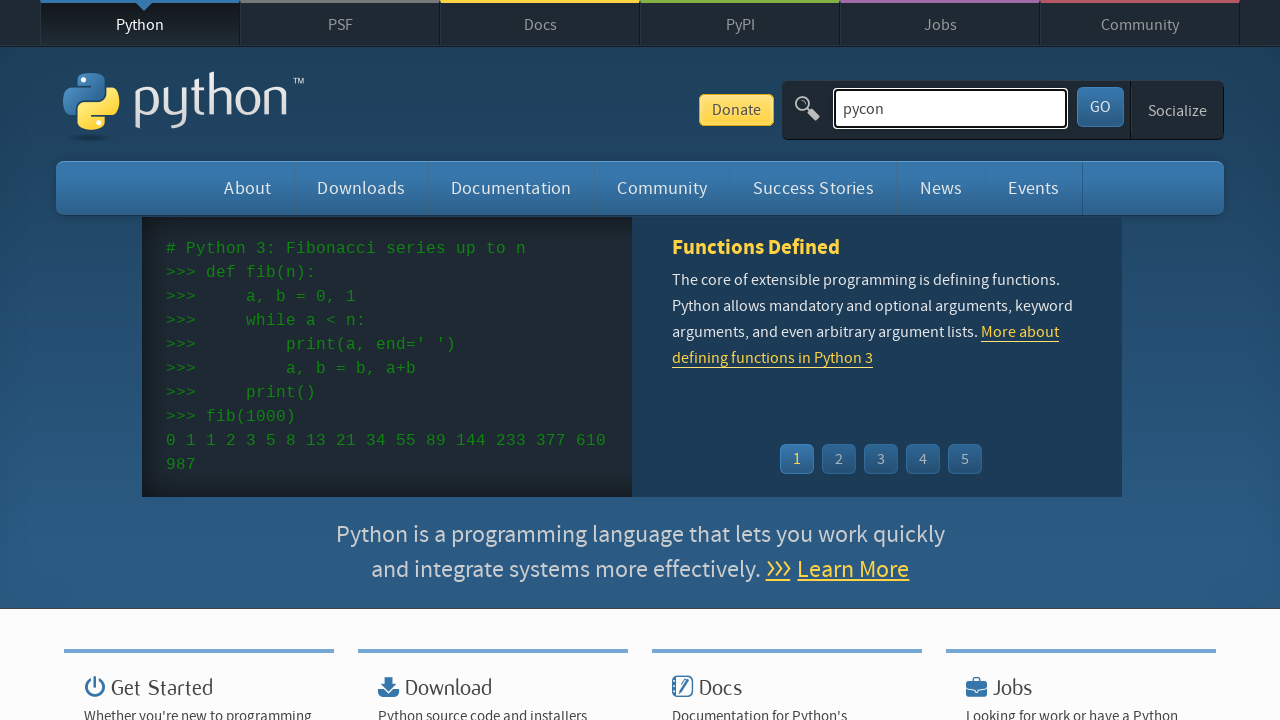

Pressed Enter to submit search on input[name='q']
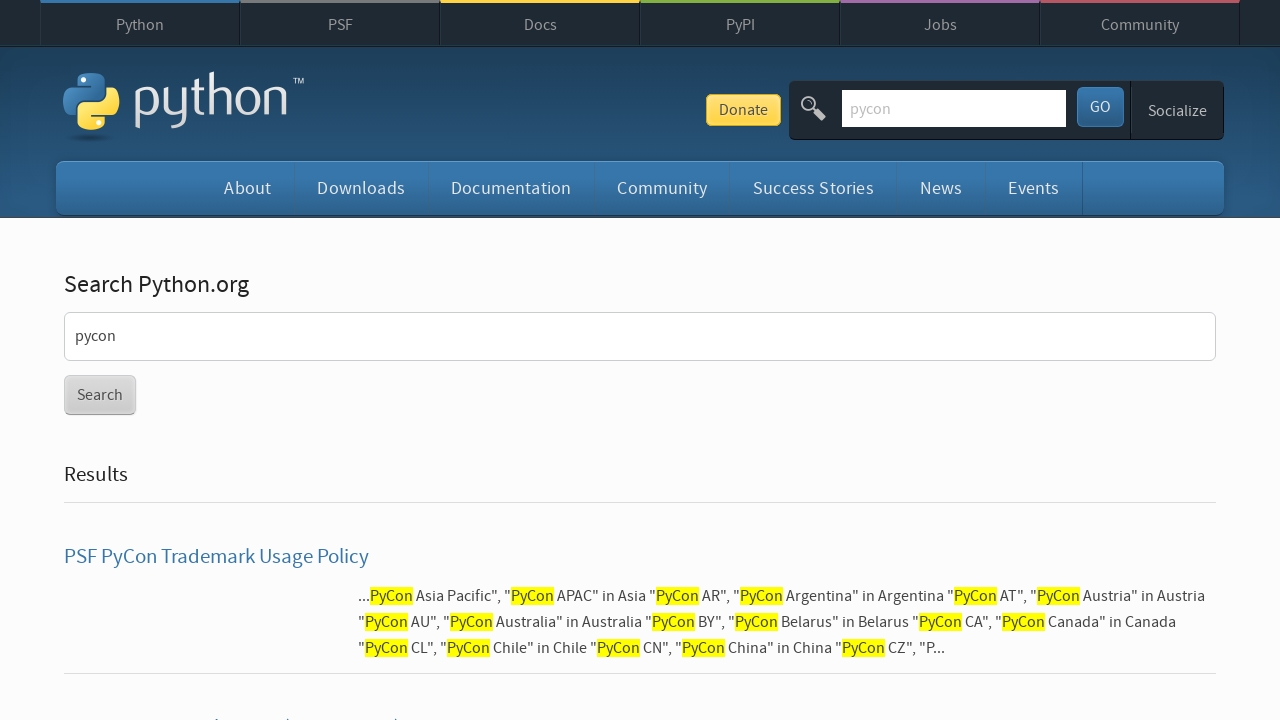

Search results loaded and network idle
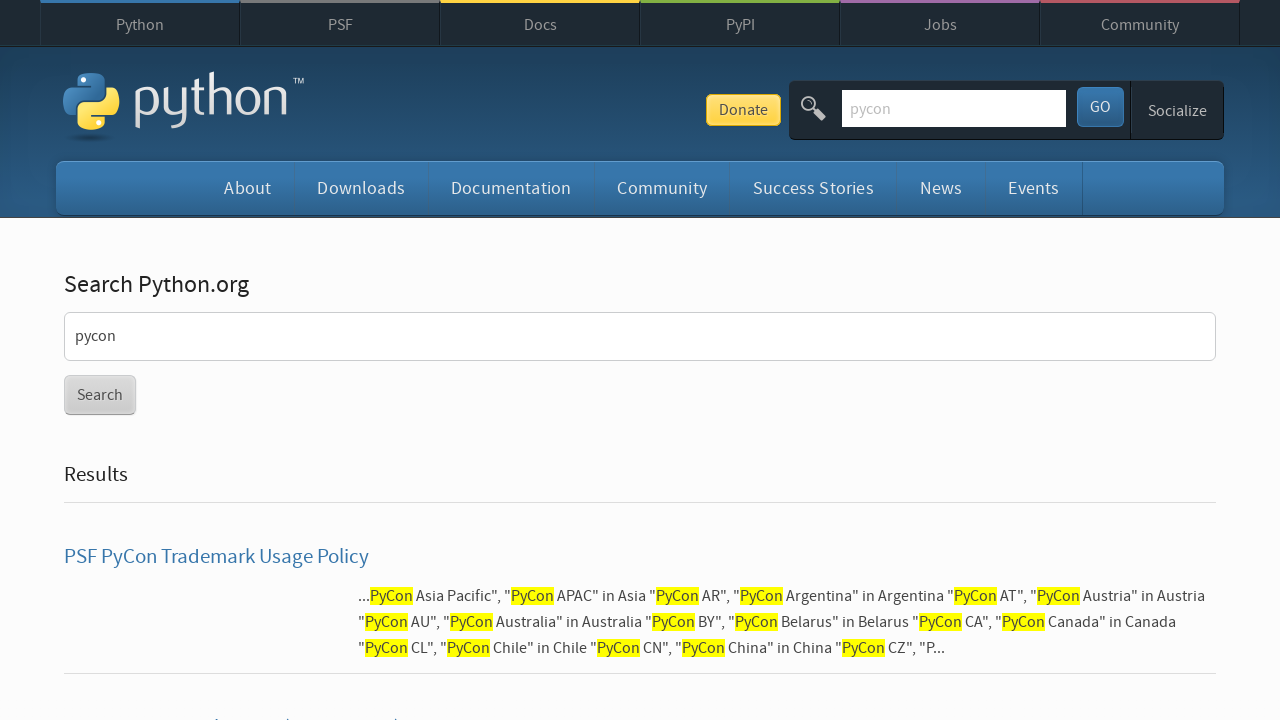

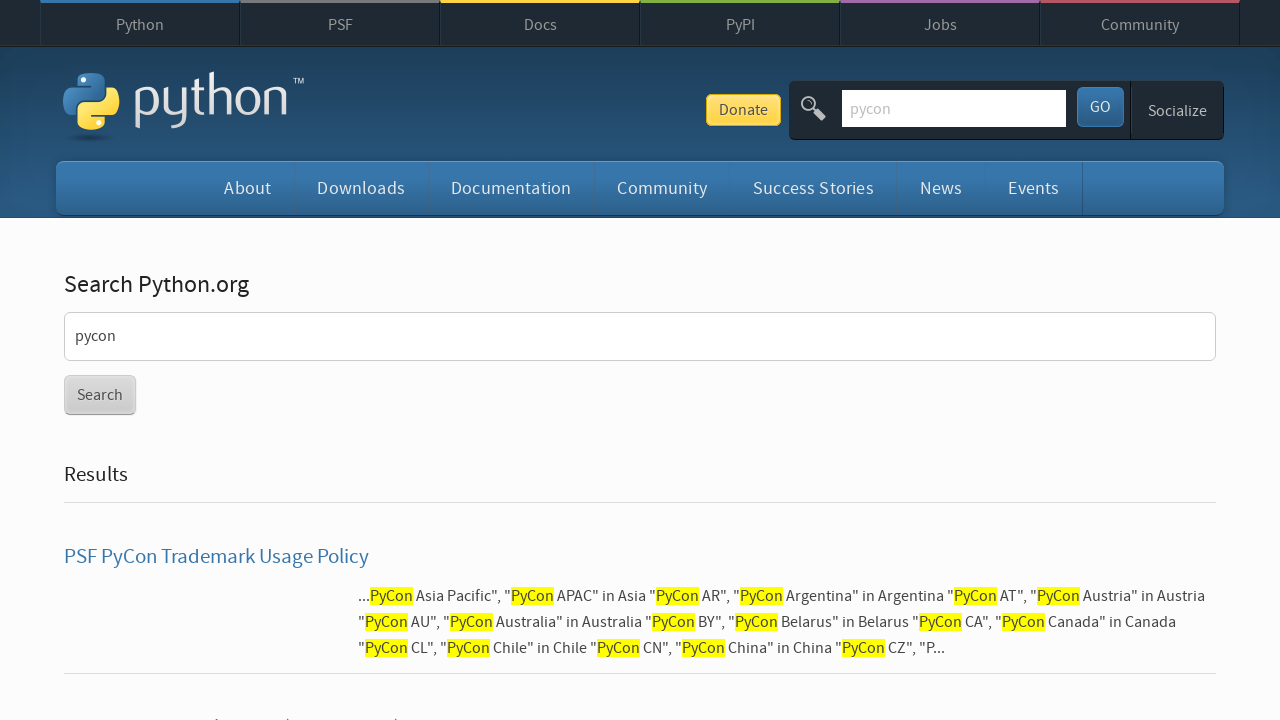